Tests the NiceHash profitability calculator by clicking through different time range filter buttons (1D, 1W, 1M) and verifying that the profitability values are displayed.

Starting URL: https://www.nicehash.com/profitability-calculator/nvidia-gtx-1650-super

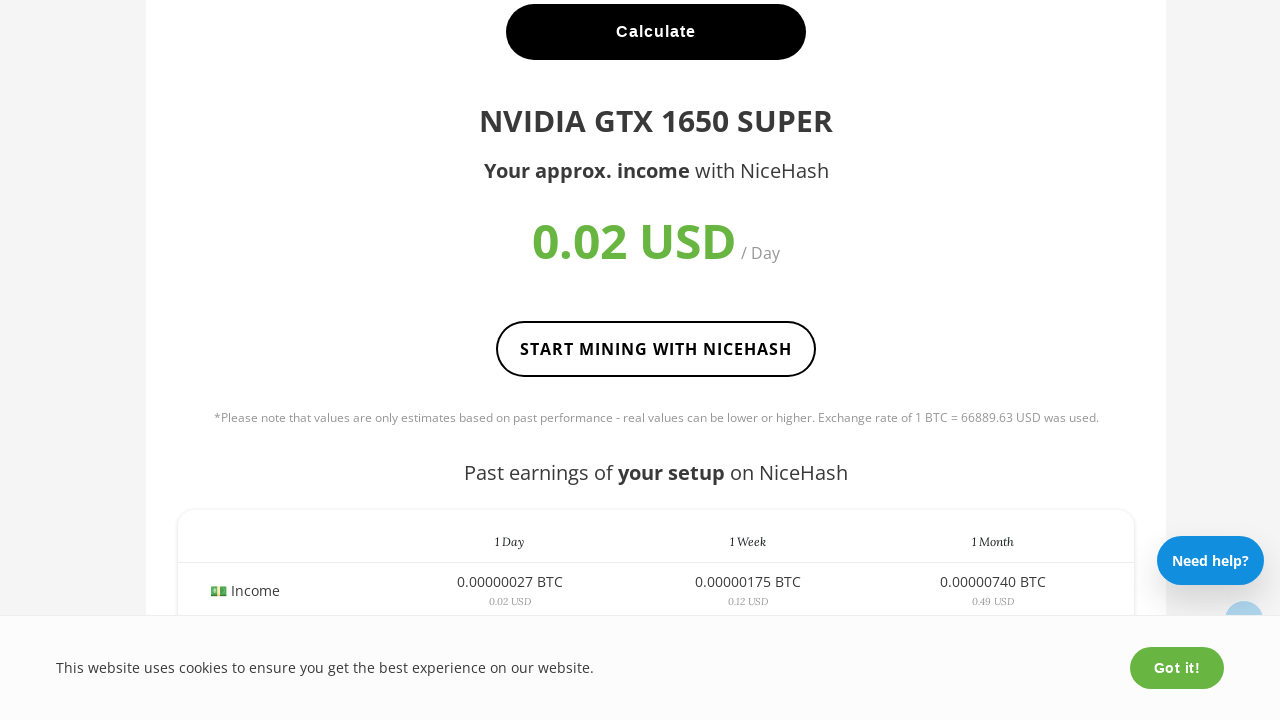

Waited for page to reach networkidle state
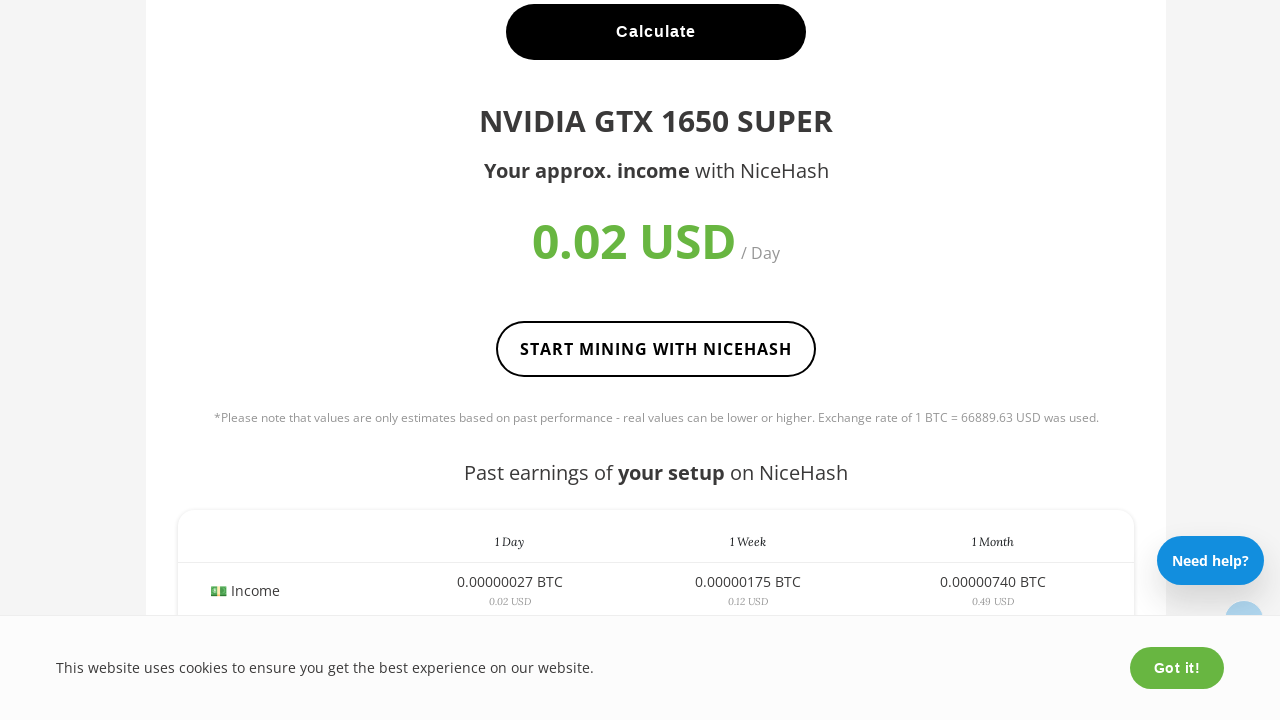

Filter buttons are now available
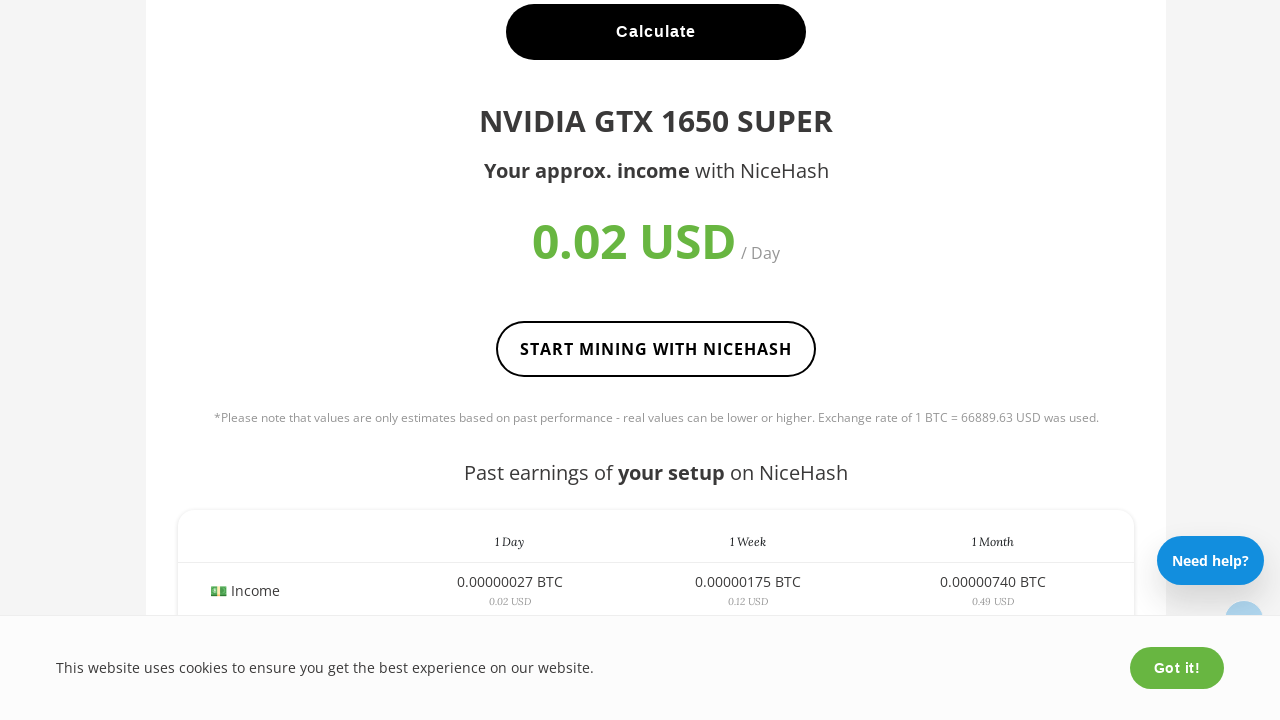

Clicked 1D time range filter button at (1024, 361) on .filter:has-text('1D')
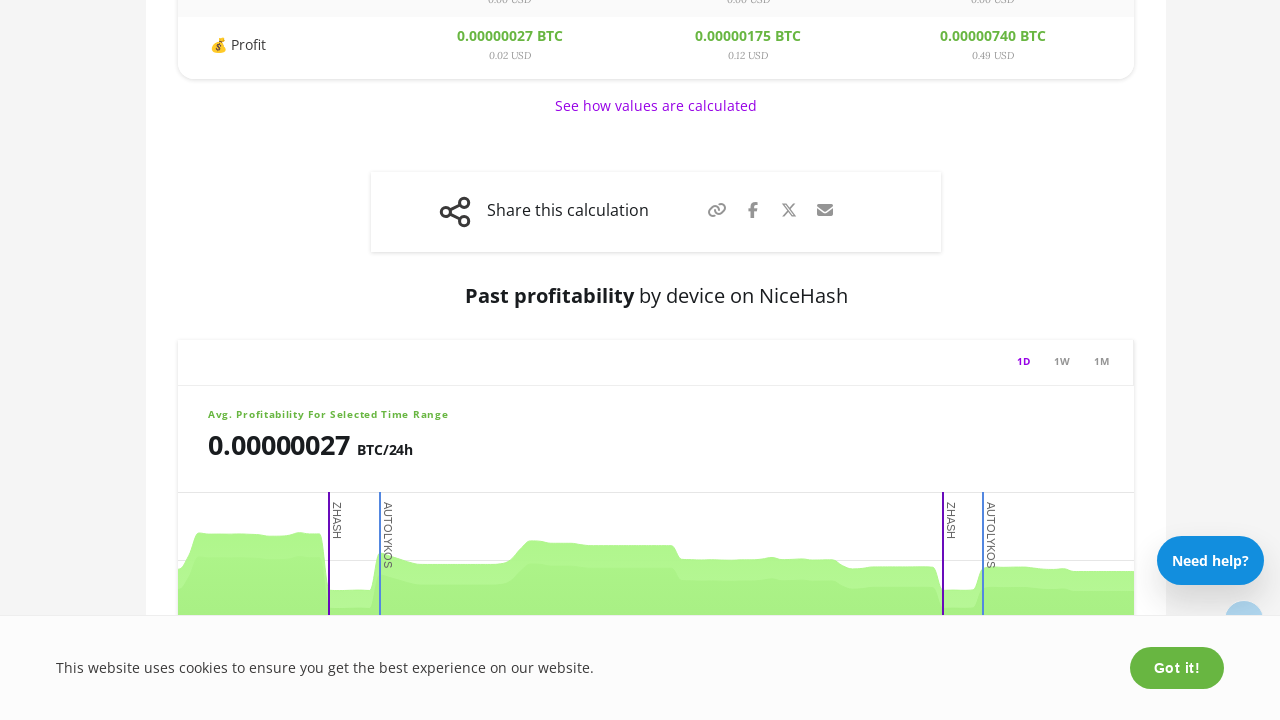

Profitability value updated after selecting 1D
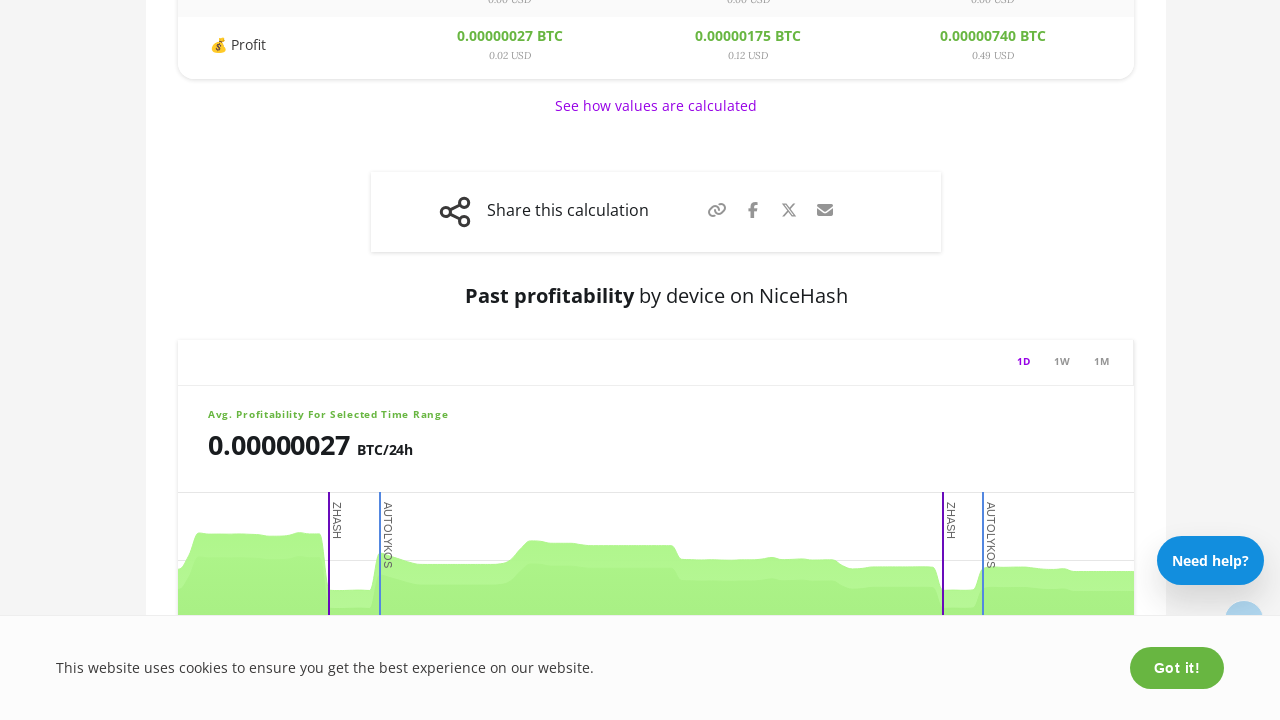

Waited for UI to fully update after 1D selection
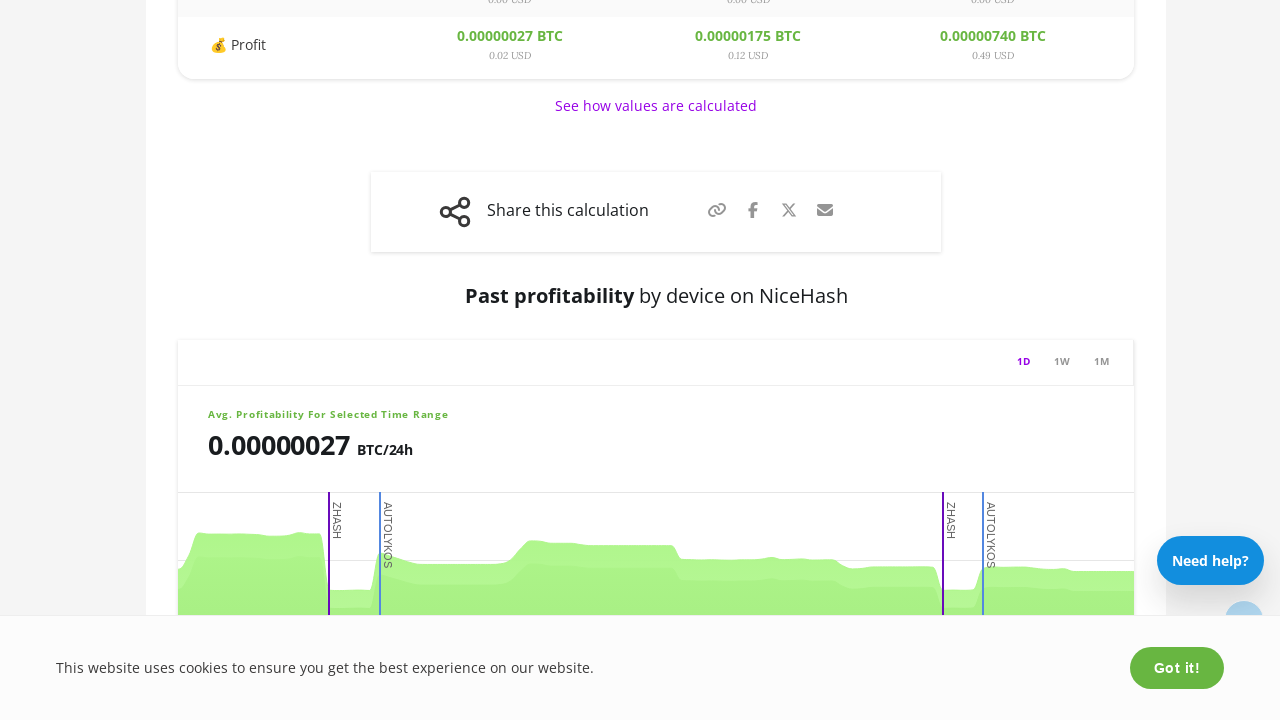

Clicked 1W time range filter button at (1062, 361) on .filter:has-text('1W')
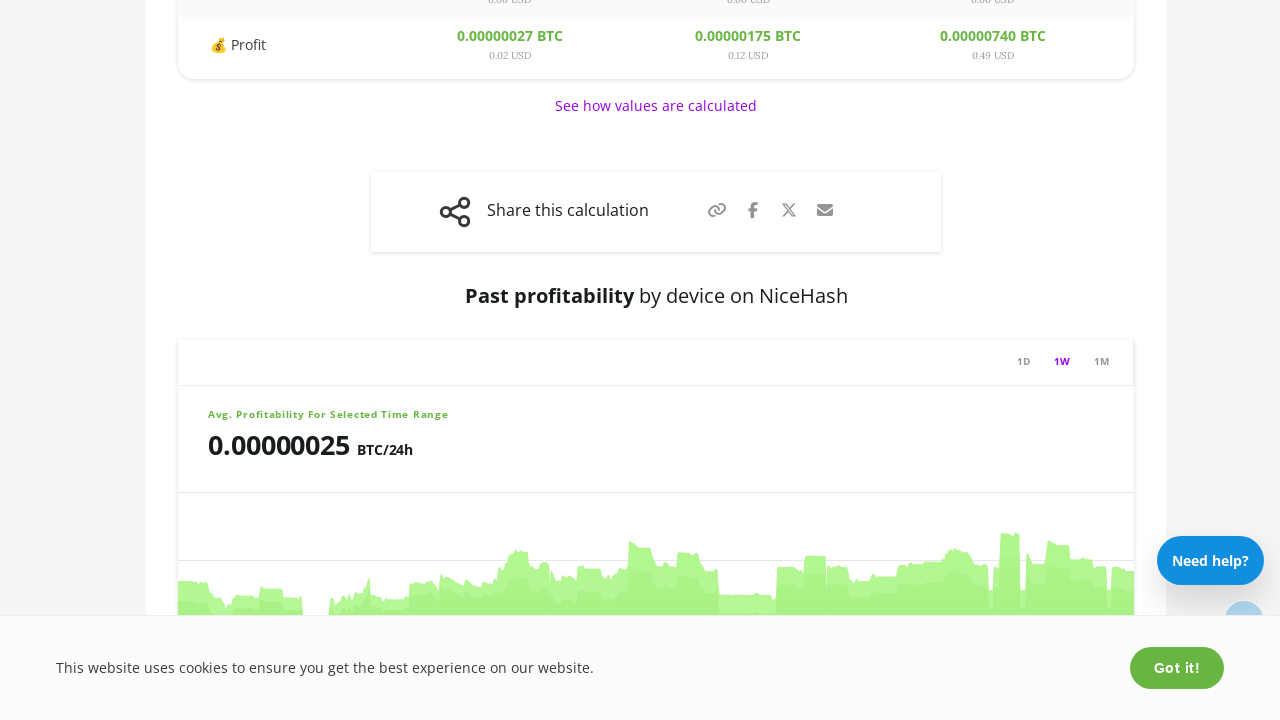

Profitability value updated after selecting 1W
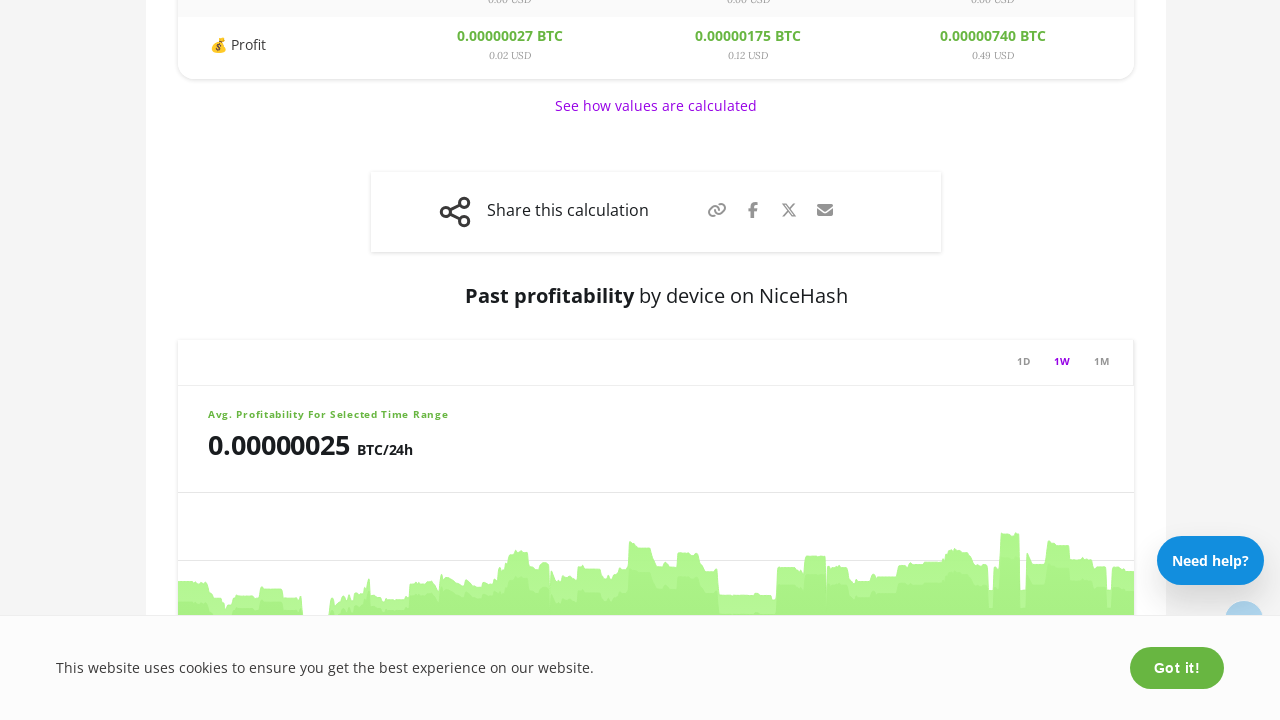

Waited for UI to fully update after 1W selection
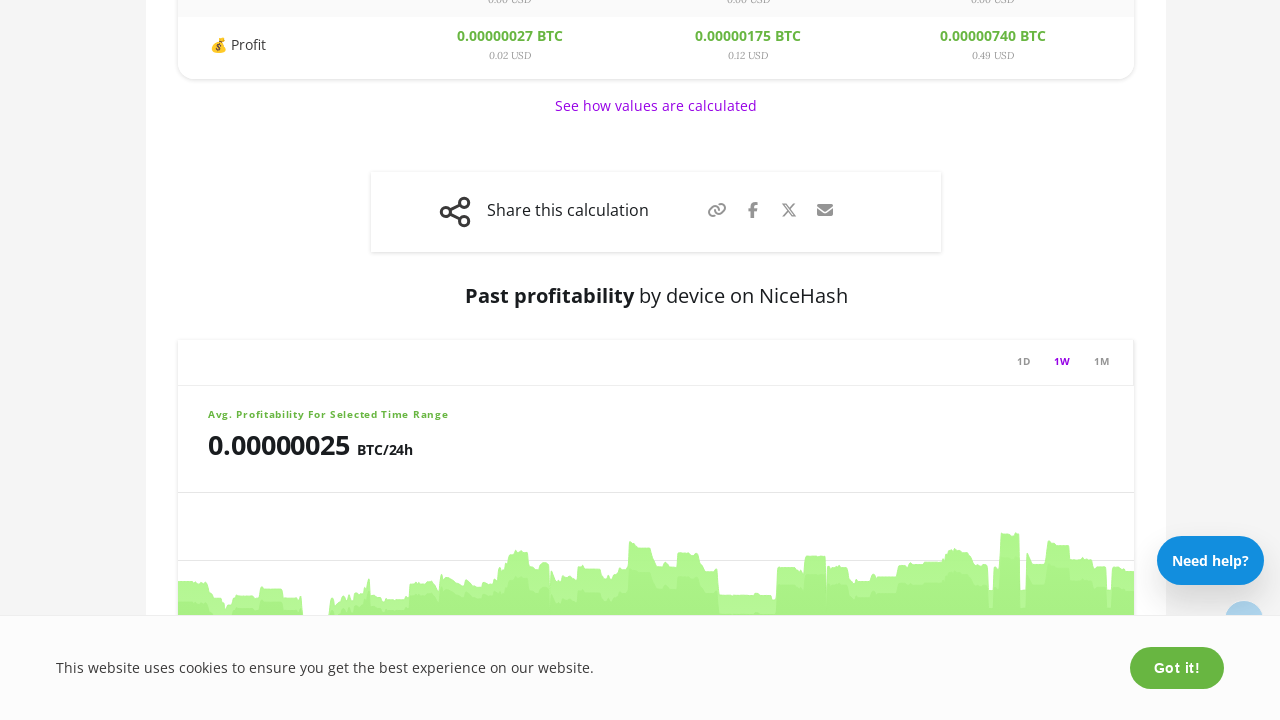

Clicked 1M time range filter button at (1102, 361) on .filter:has-text('1M')
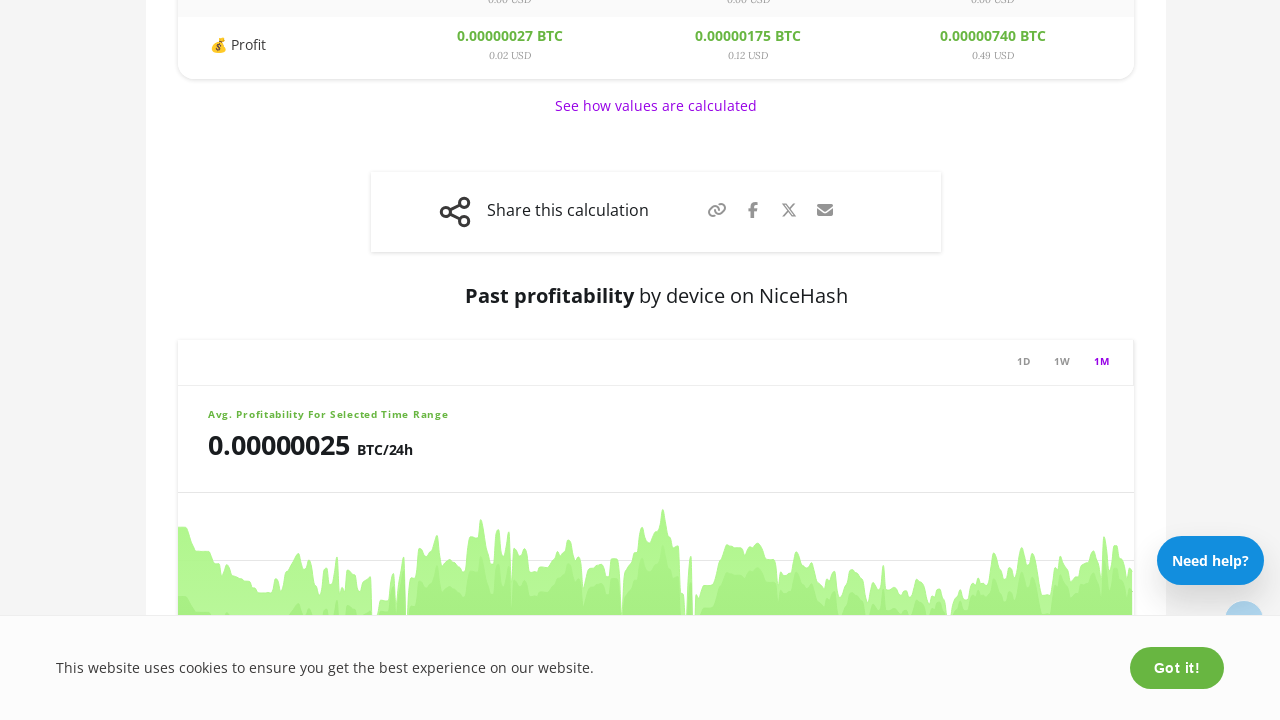

Profitability value updated after selecting 1M
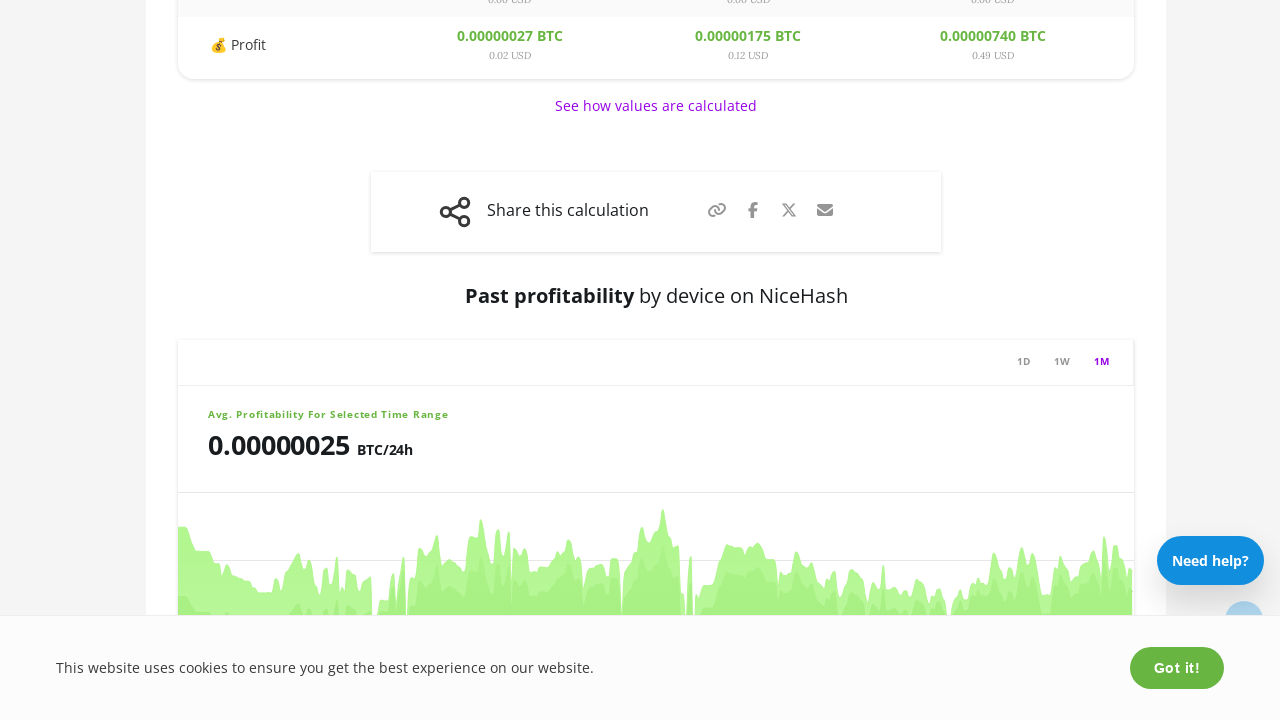

Waited for UI to fully update after 1M selection
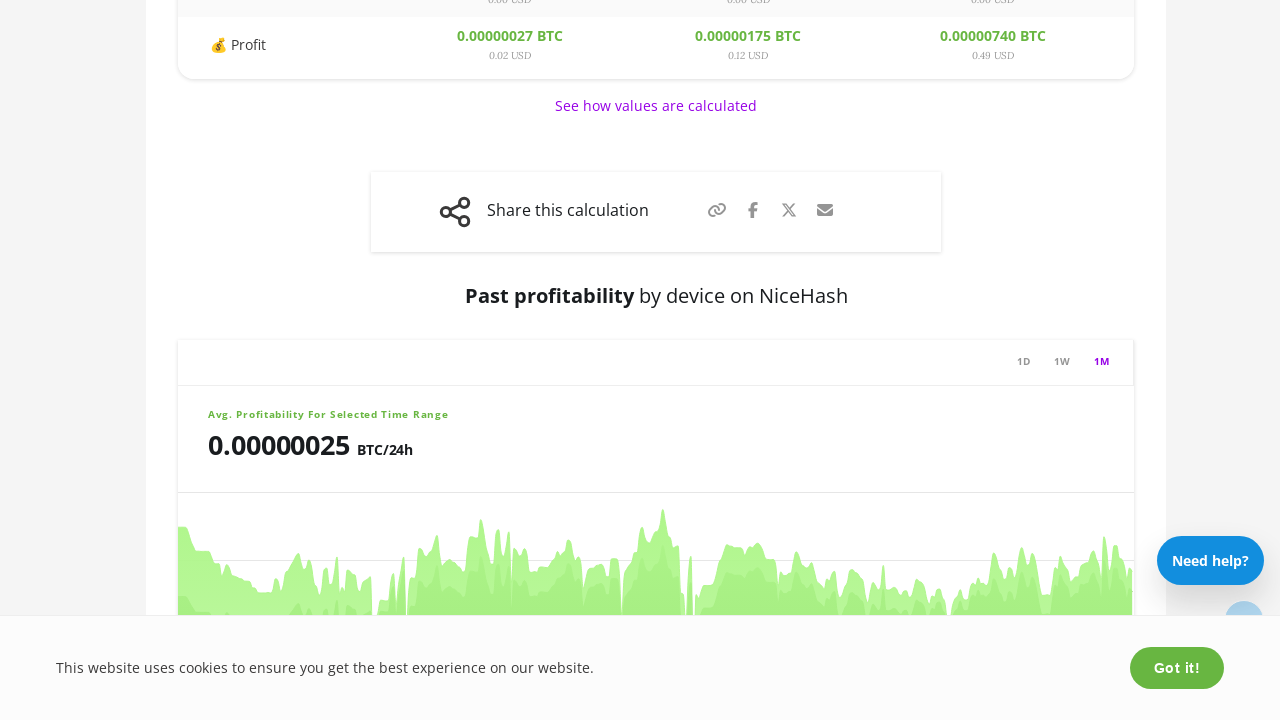

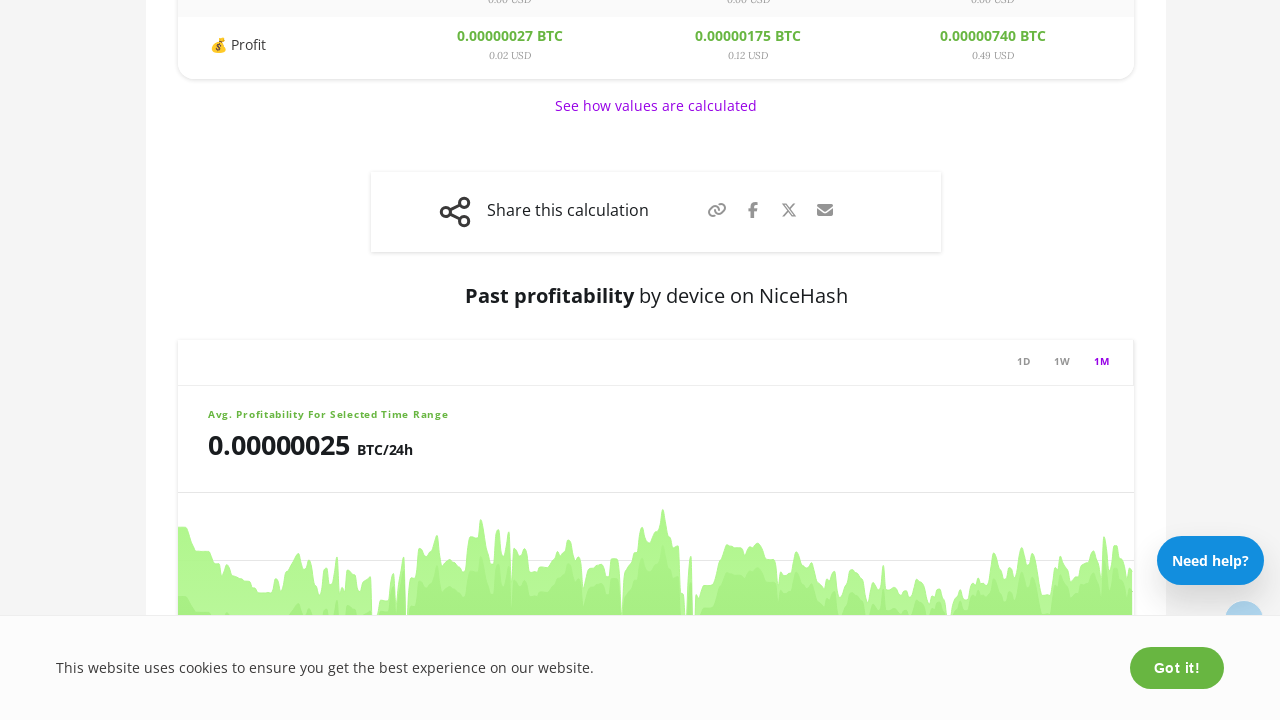